Tests that the articles page loads correctly by verifying the page identifier

Starting URL: https://www.gcores.com/articles

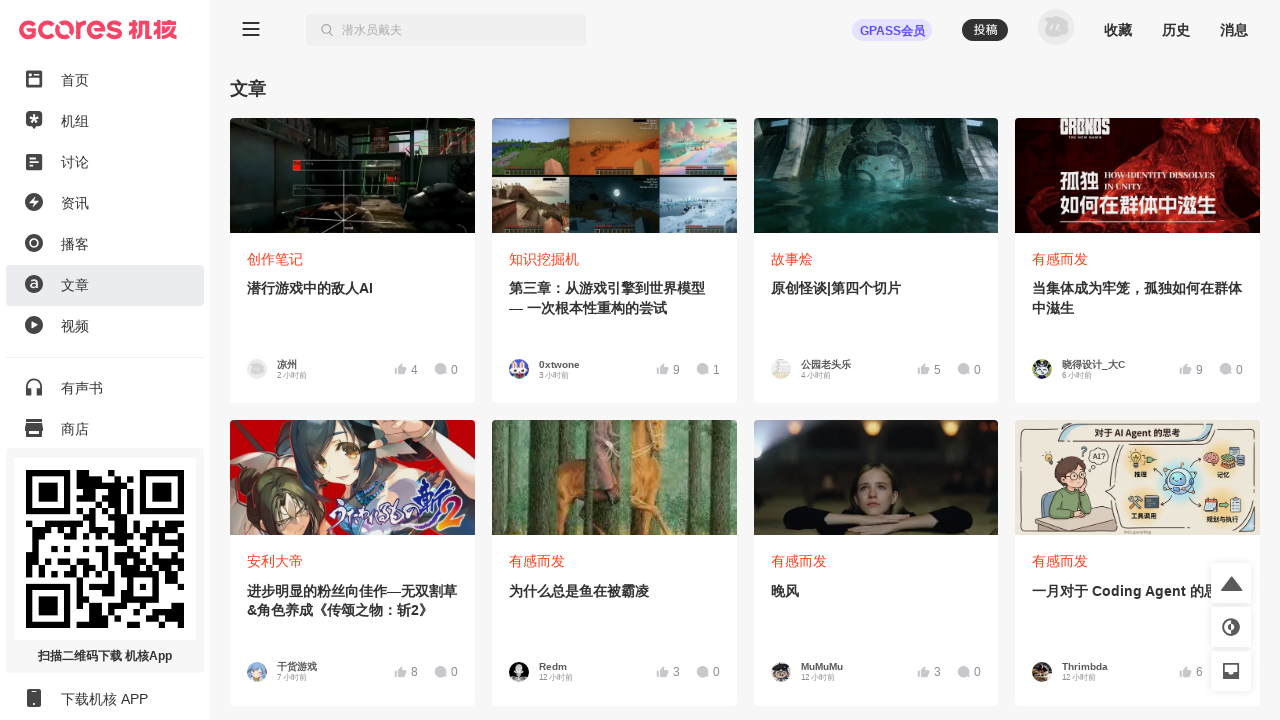

Waited for main app container (#app_inner) to load
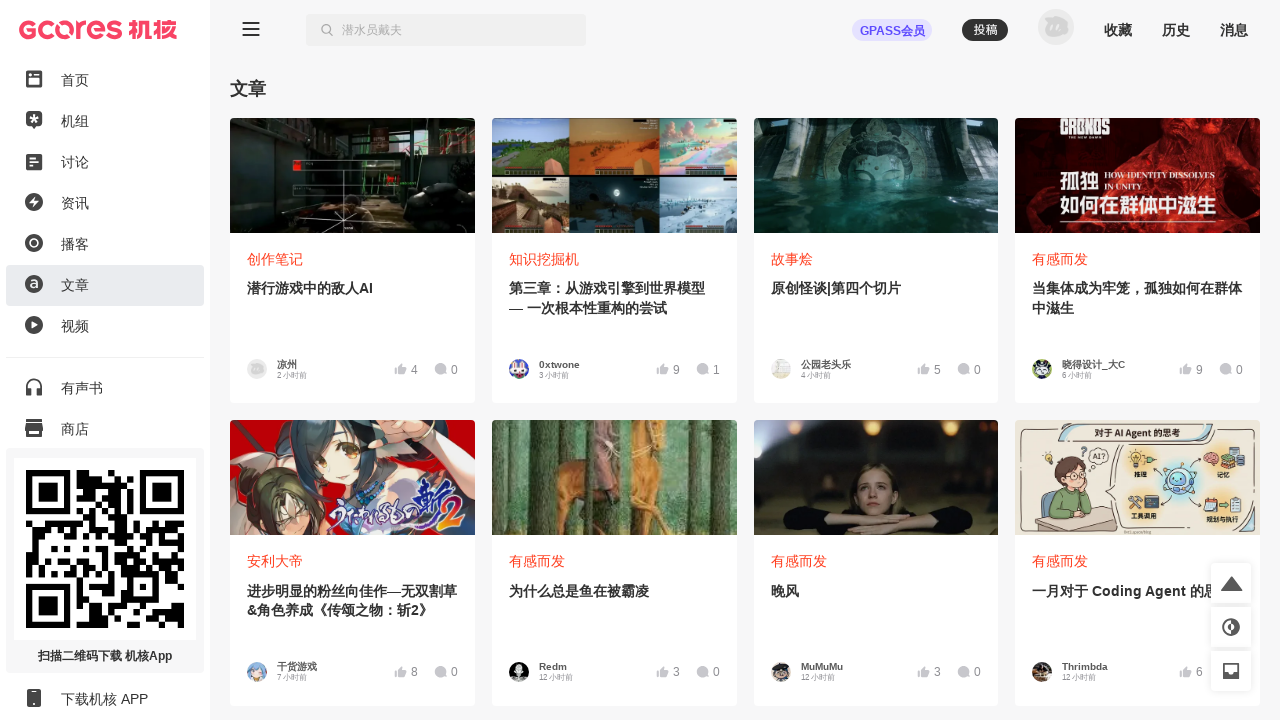

Located #app_inner element
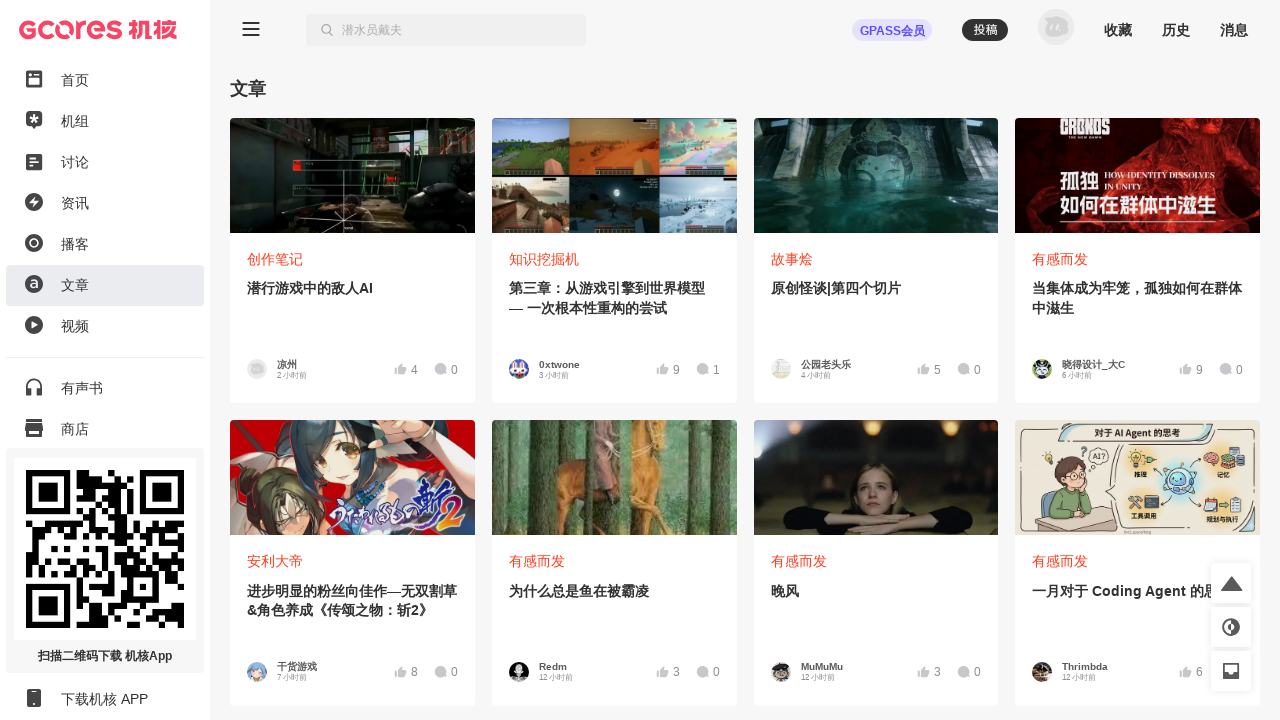

Verified page identifier: data-page-name attribute equals 'articles'
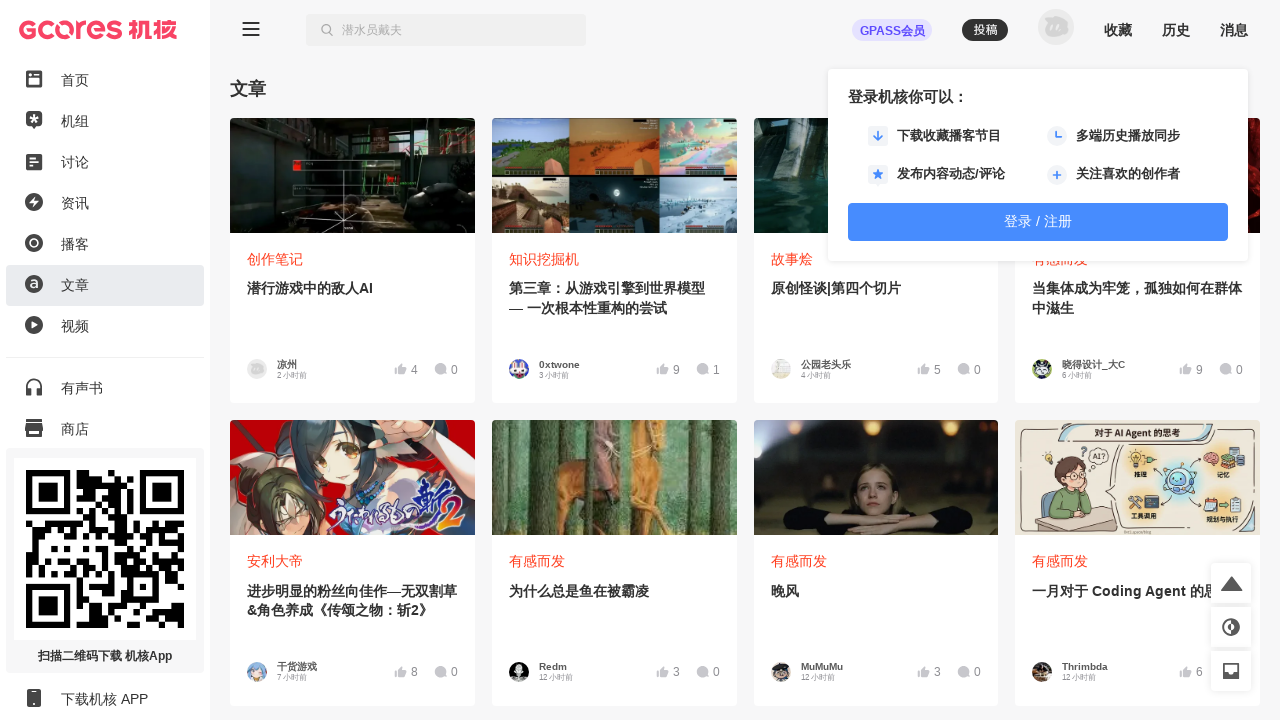

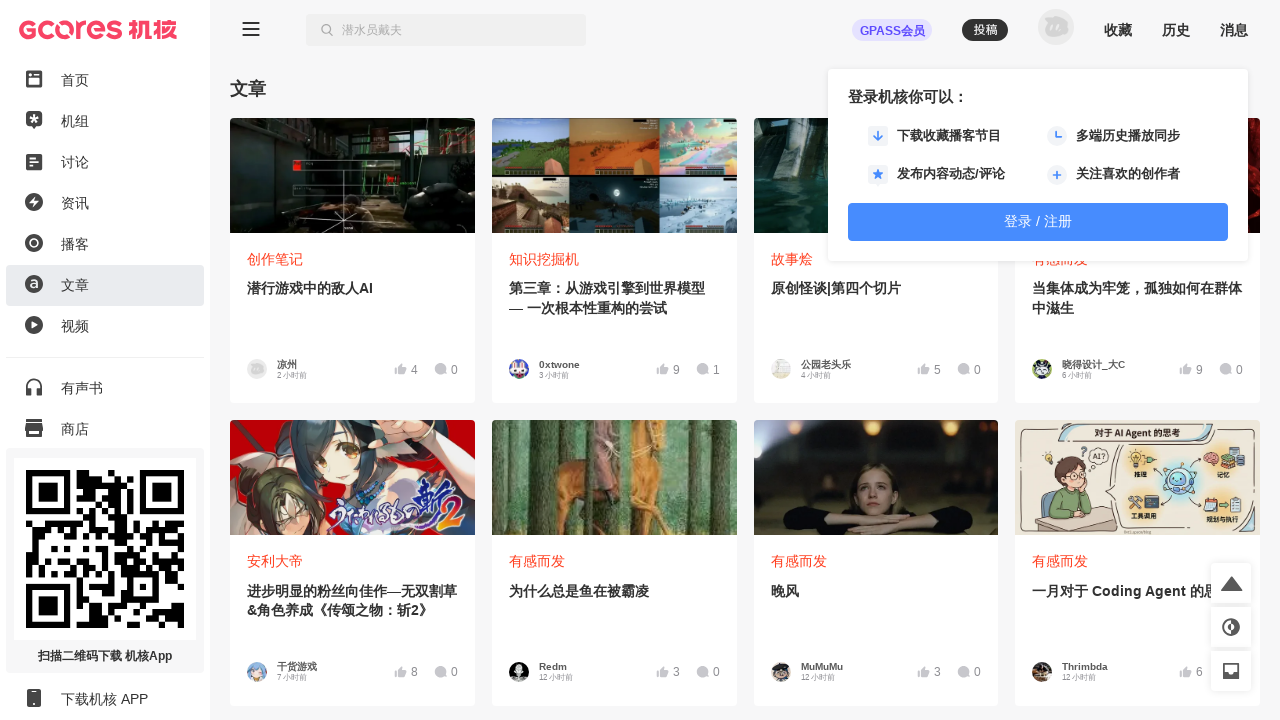